Tests displaying all todo items regardless of completion status

Starting URL: https://demo.playwright.dev/todomvc

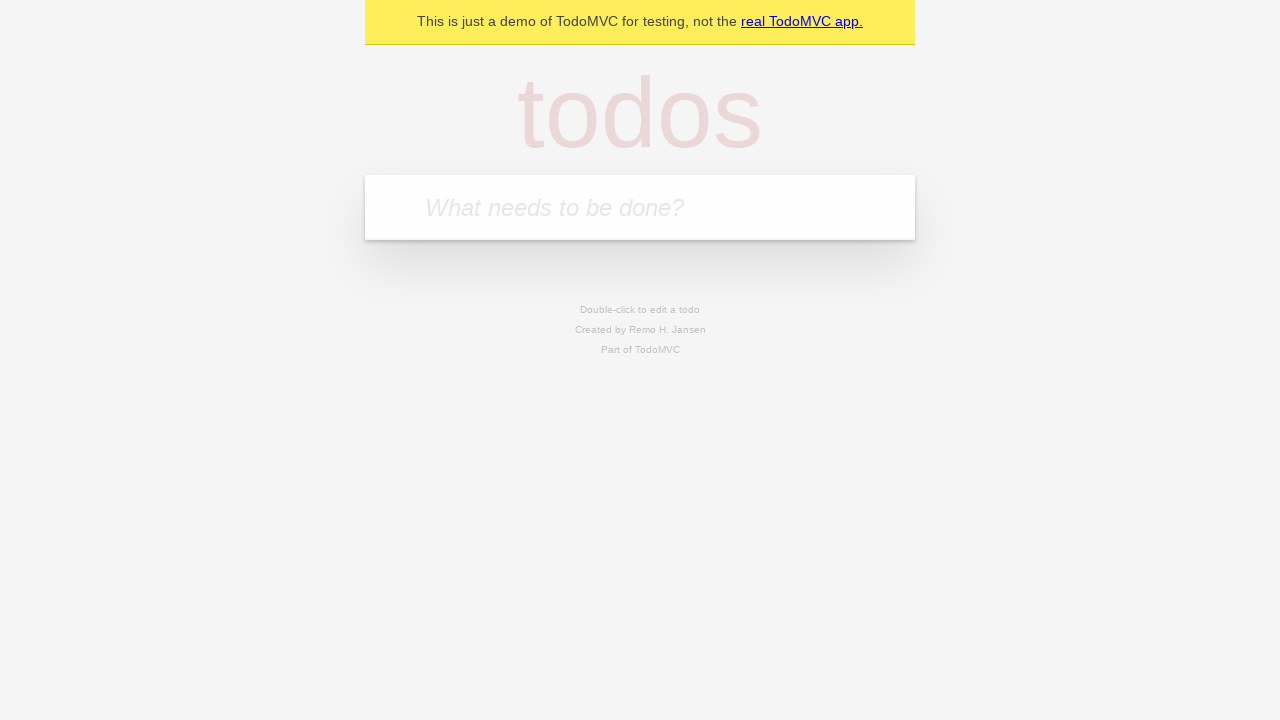

Filled todo input with 'buy some cheese' on internal:attr=[placeholder="What needs to be done?"i]
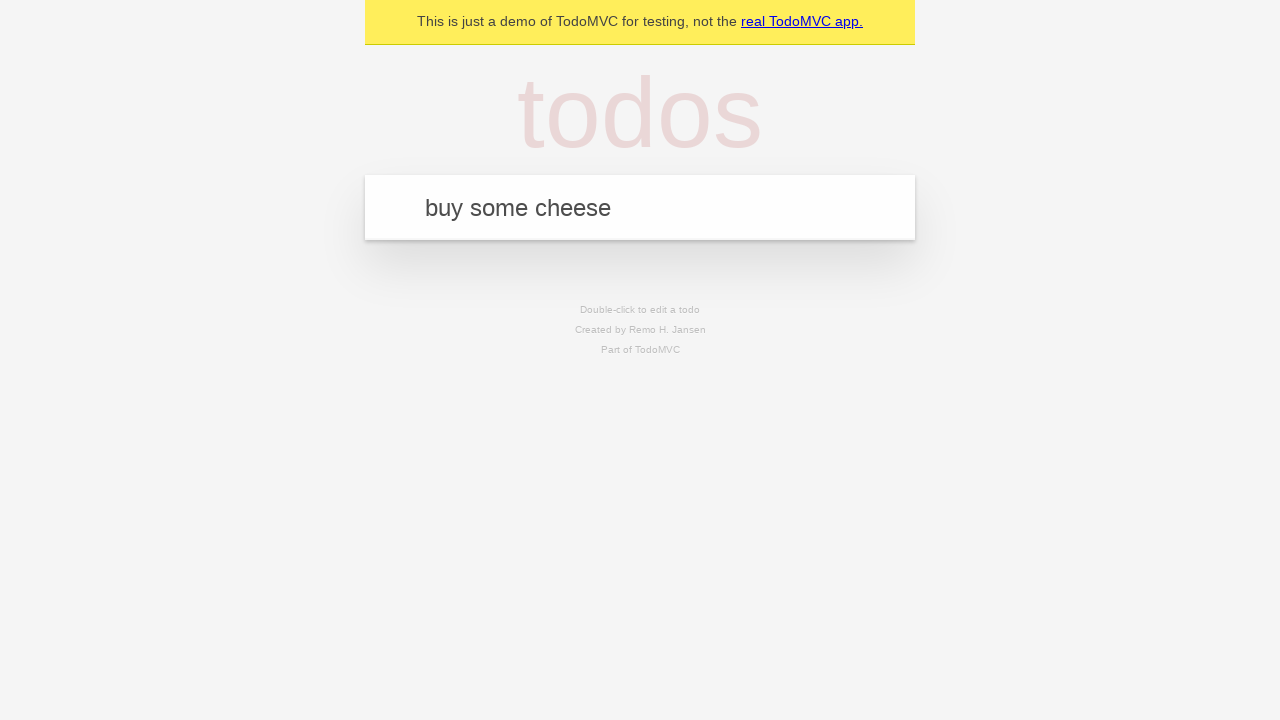

Pressed Enter to add first todo item on internal:attr=[placeholder="What needs to be done?"i]
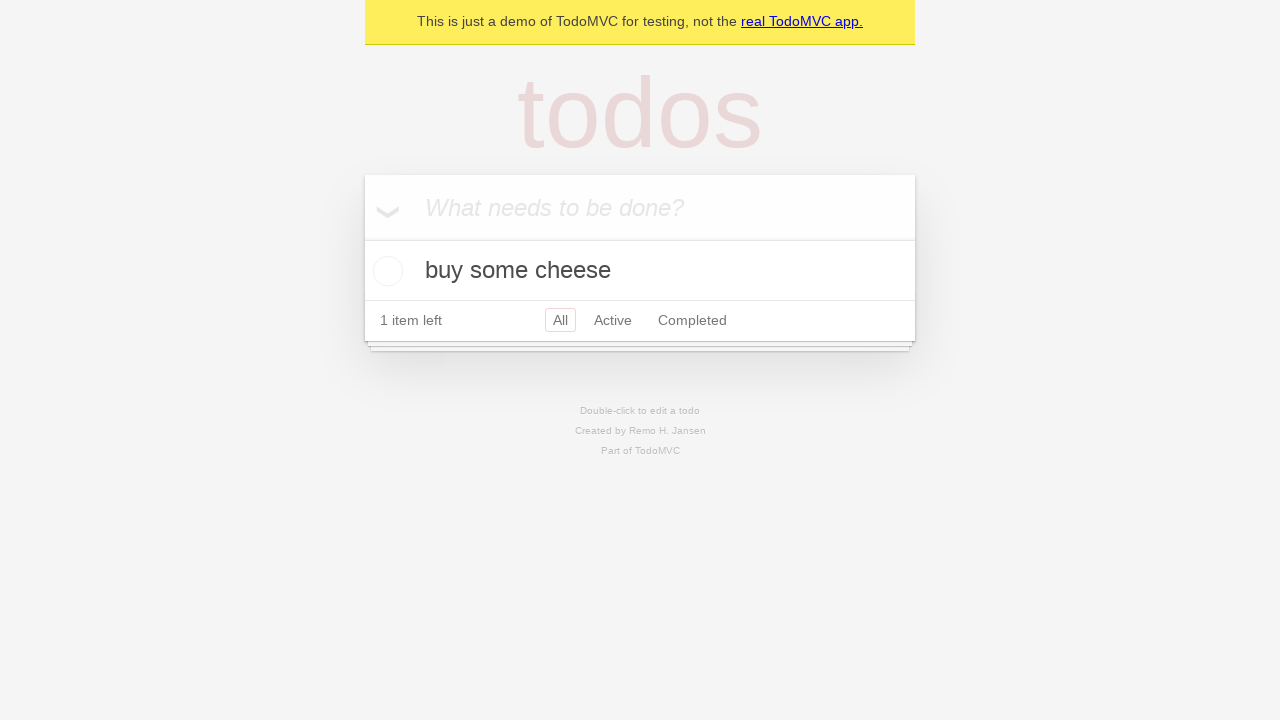

Filled todo input with 'feed the cat' on internal:attr=[placeholder="What needs to be done?"i]
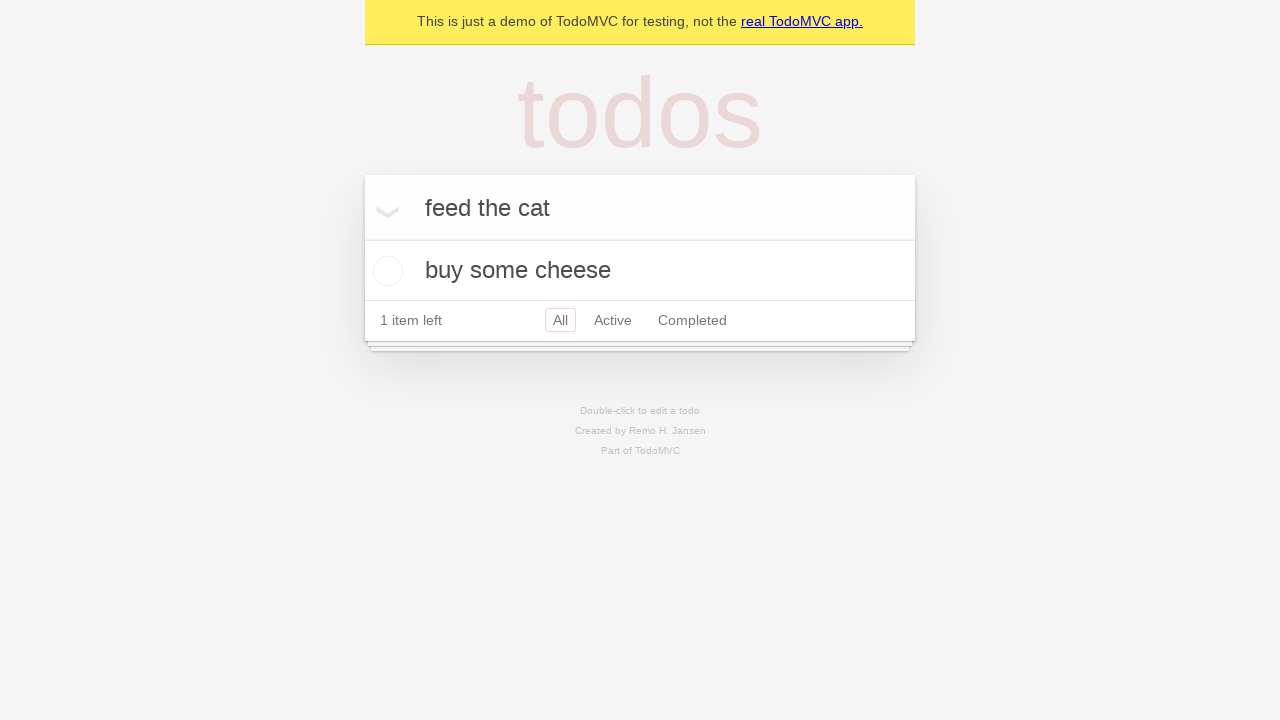

Pressed Enter to add second todo item on internal:attr=[placeholder="What needs to be done?"i]
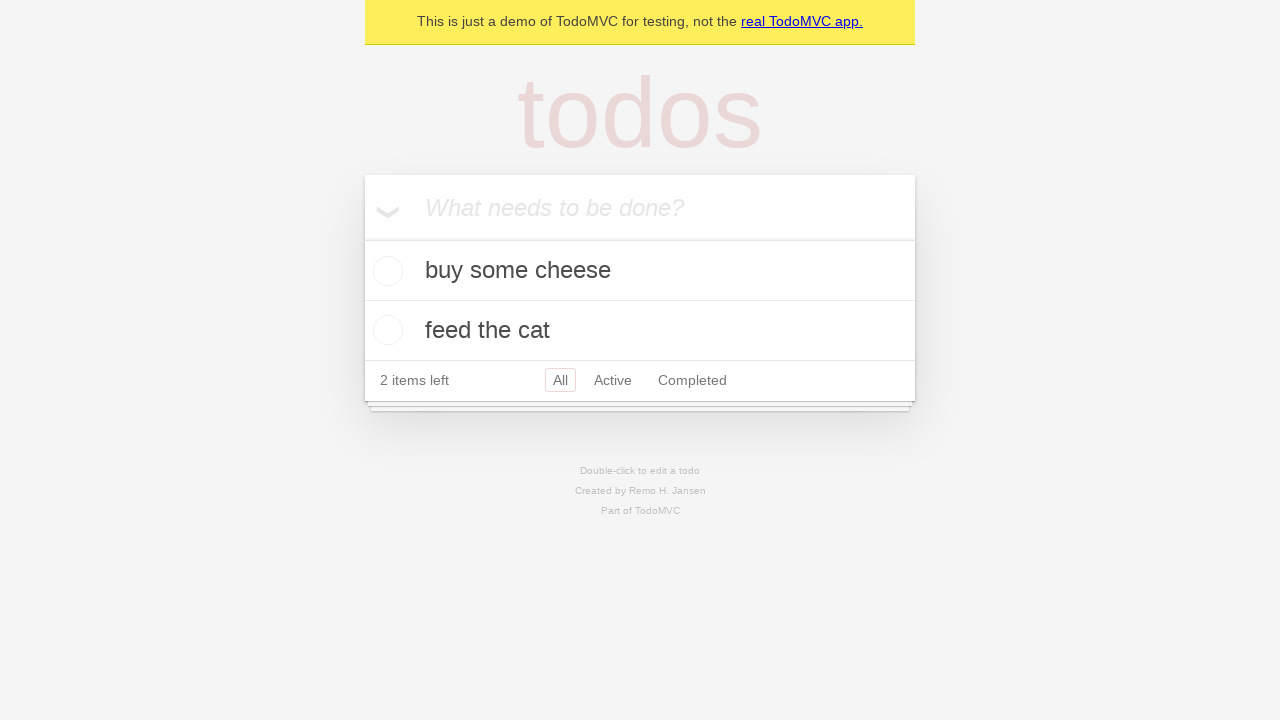

Filled todo input with 'book a doctors appointment' on internal:attr=[placeholder="What needs to be done?"i]
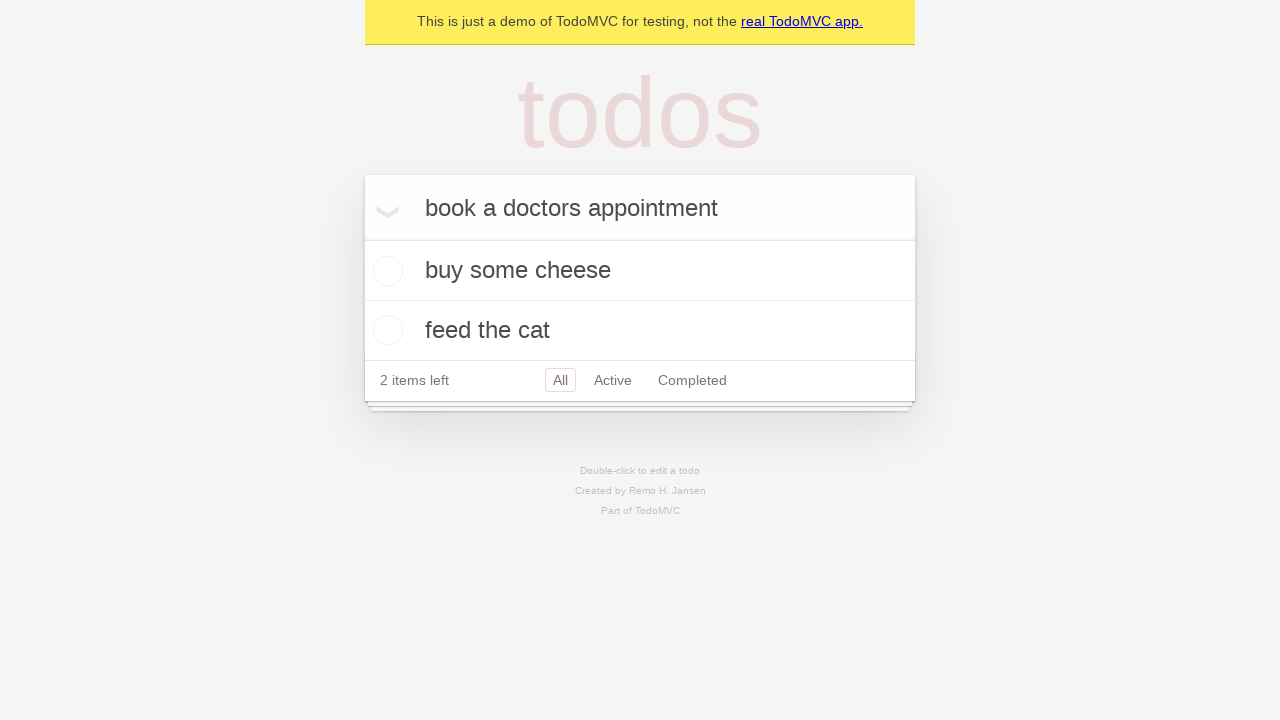

Pressed Enter to add third todo item on internal:attr=[placeholder="What needs to be done?"i]
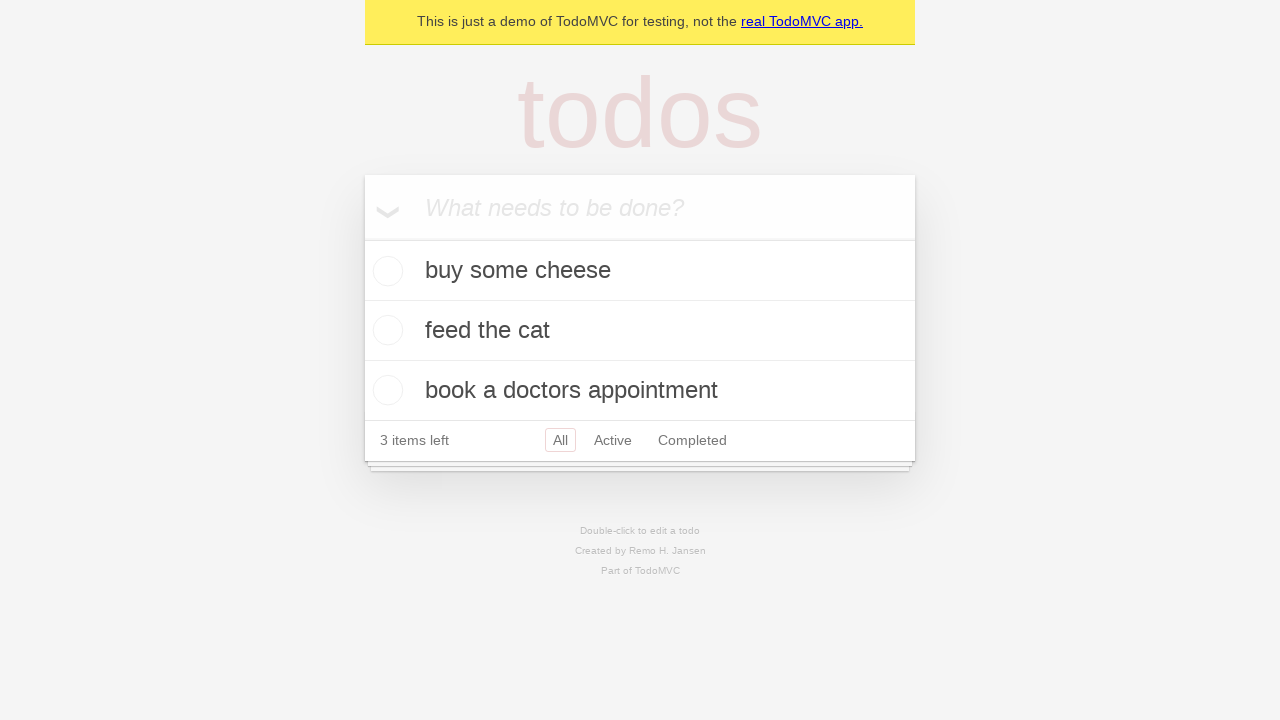

Waited for third todo item to appear
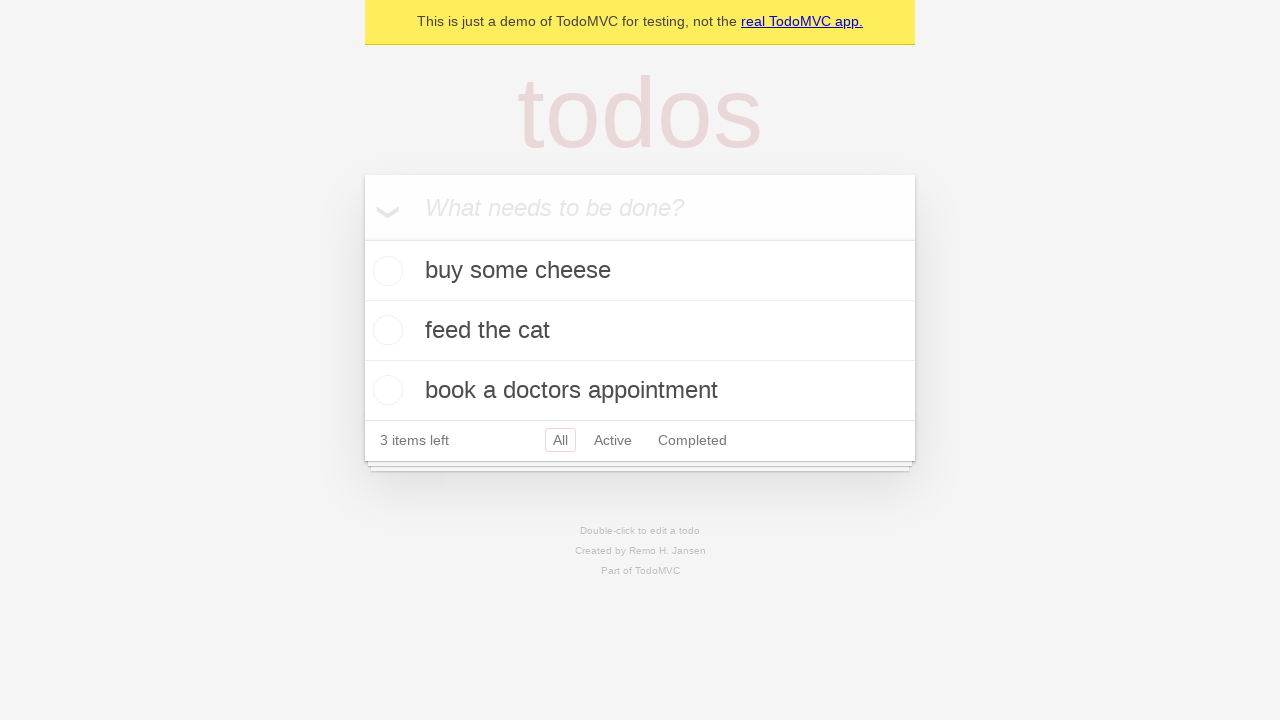

Checked the second todo item as completed at (385, 330) on [data-testid='todo-item'] >> nth=1 >> internal:role=checkbox
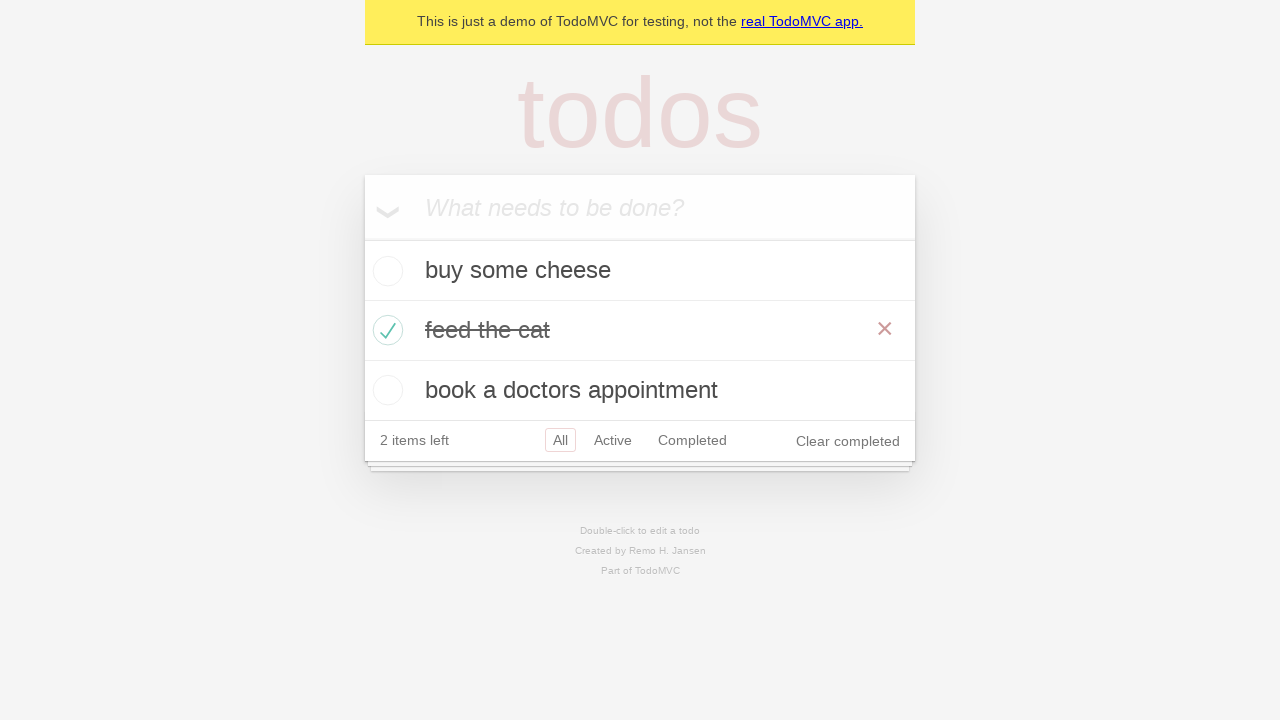

Clicked 'Active' filter to show only active items at (613, 440) on internal:role=link[name="Active"i]
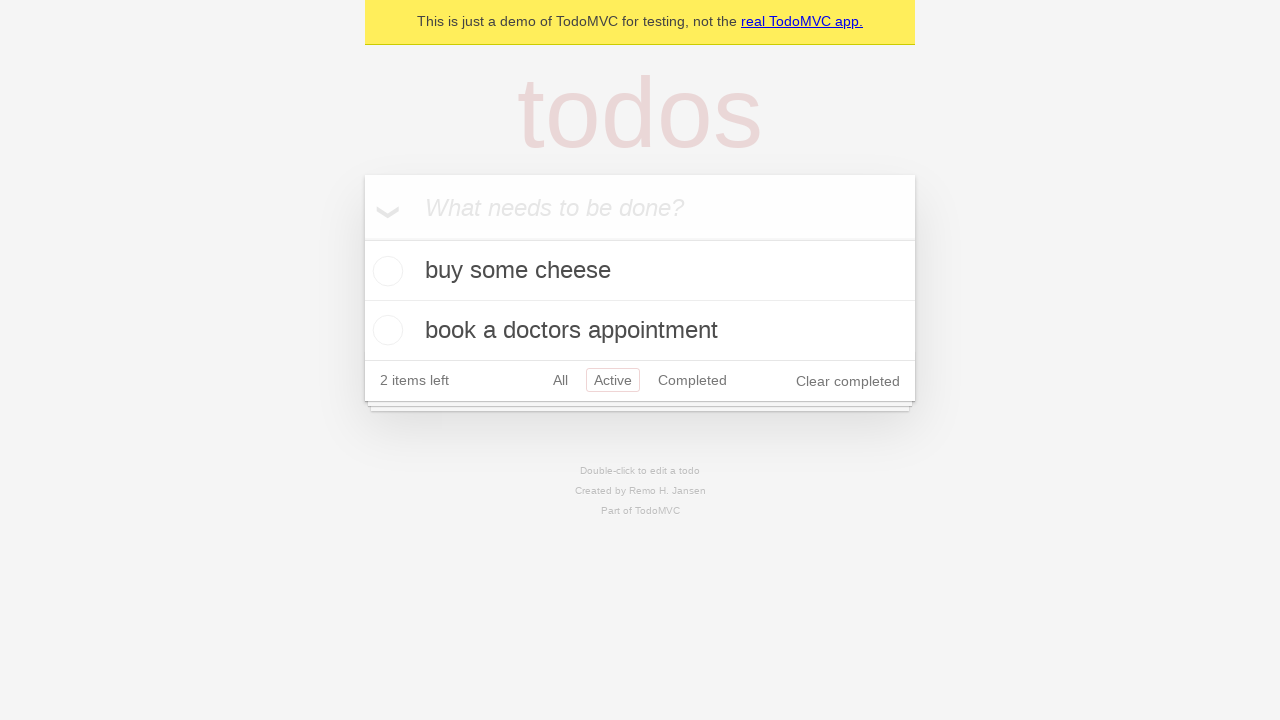

Clicked 'Completed' filter to show only completed items at (692, 380) on internal:role=link[name="Completed"i]
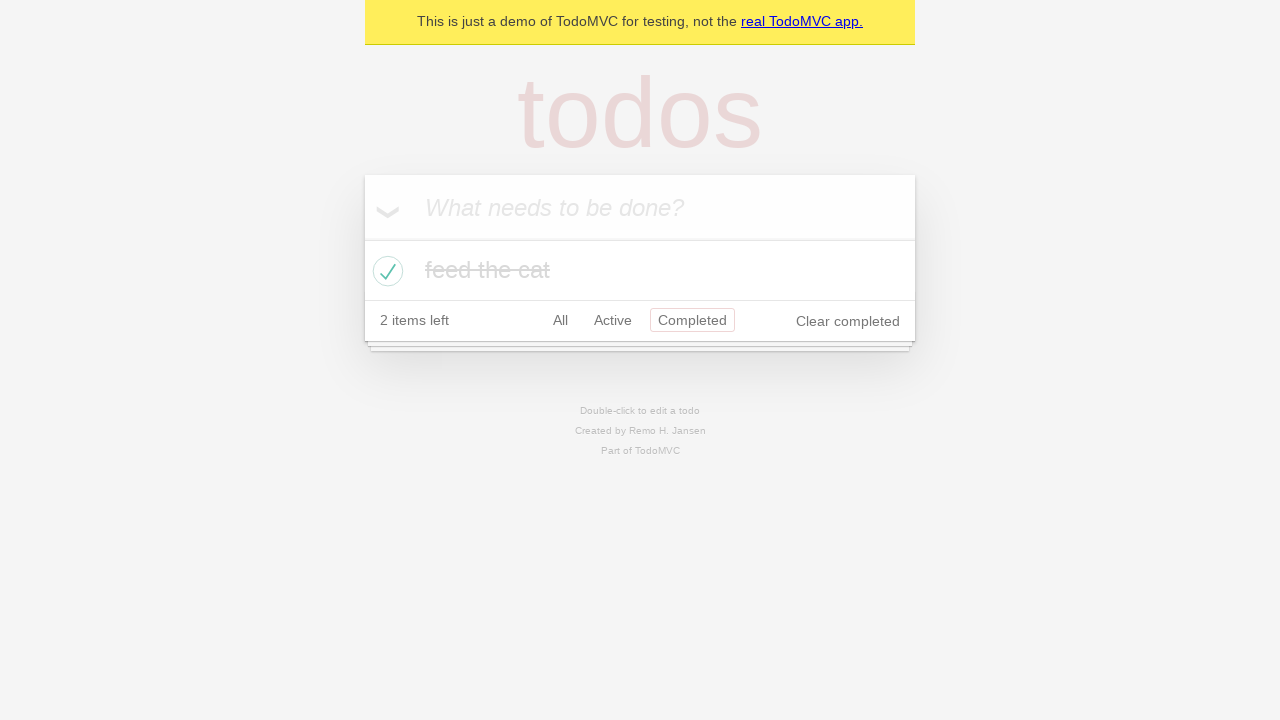

Clicked 'All' filter to display all items regardless of completion status at (560, 320) on internal:role=link[name="All"i]
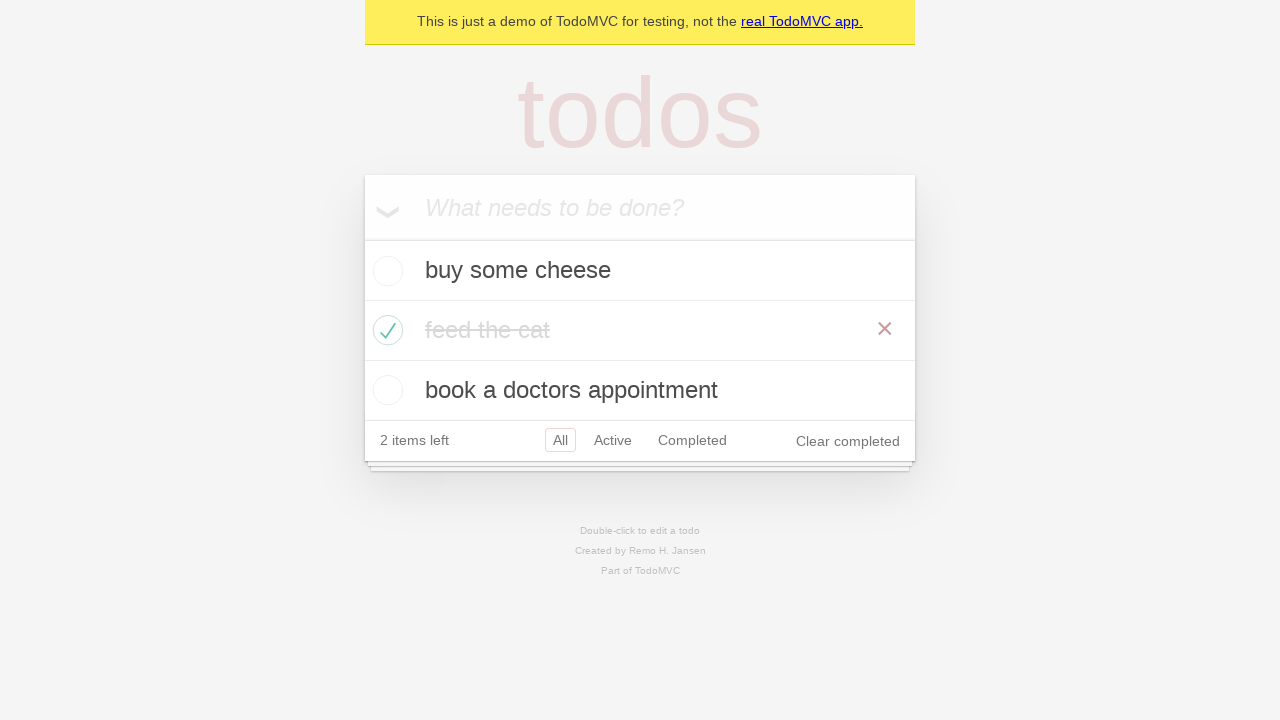

Waited 500ms for all items to be fully rendered
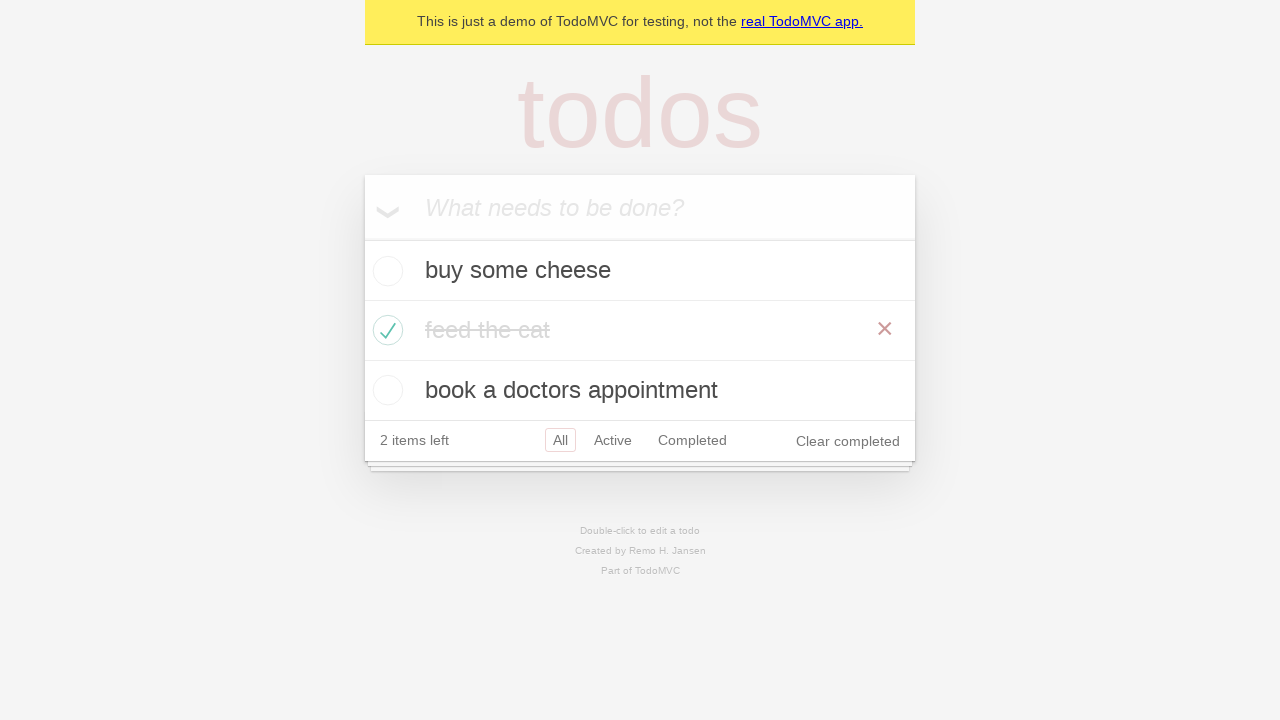

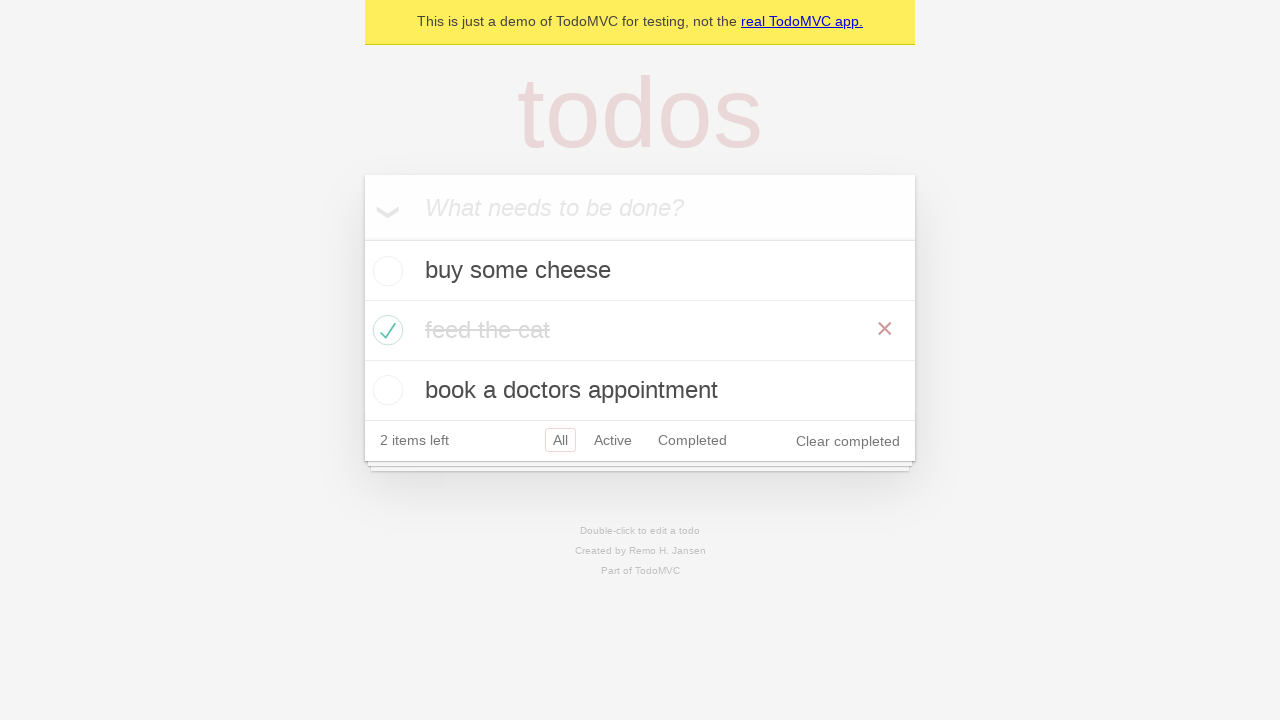